Tests product search functionality by typing in search field, verifying product filtering, and checking that specific products are displayed correctly

Starting URL: https://rahulshettyacademy.com/seleniumPractise/#/

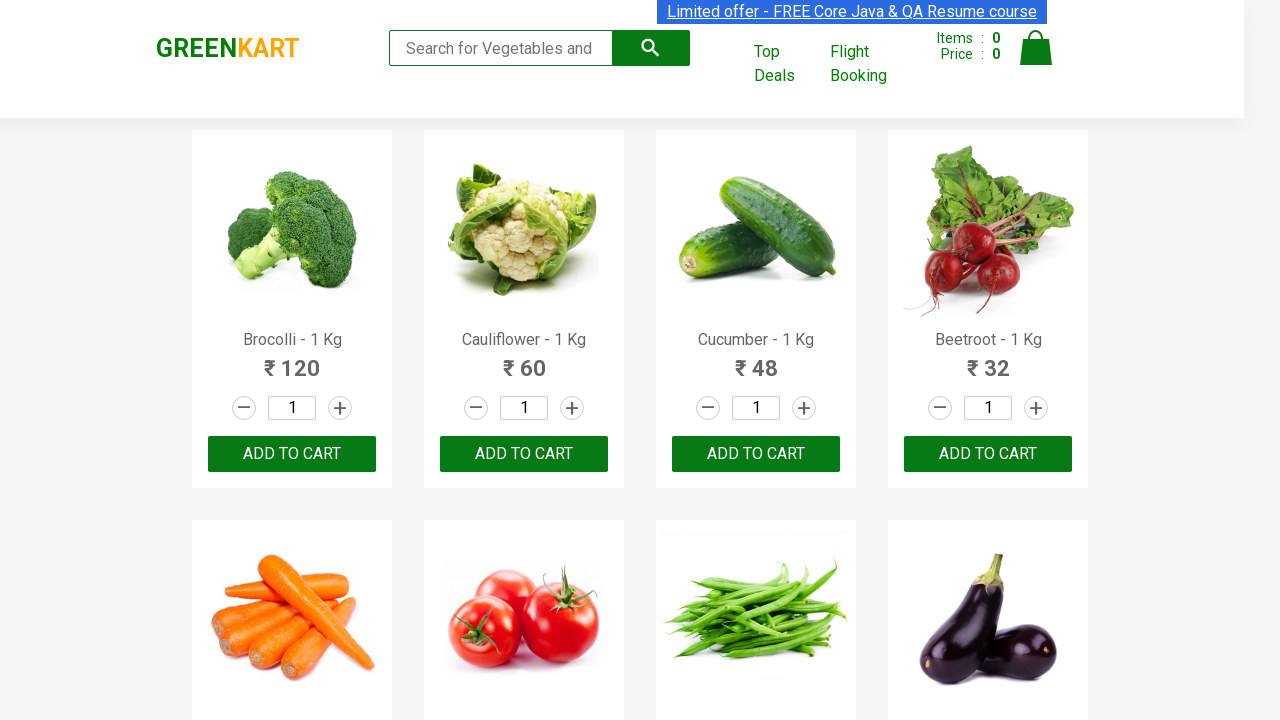

Filled search field with 'ca' on input.search-keyword
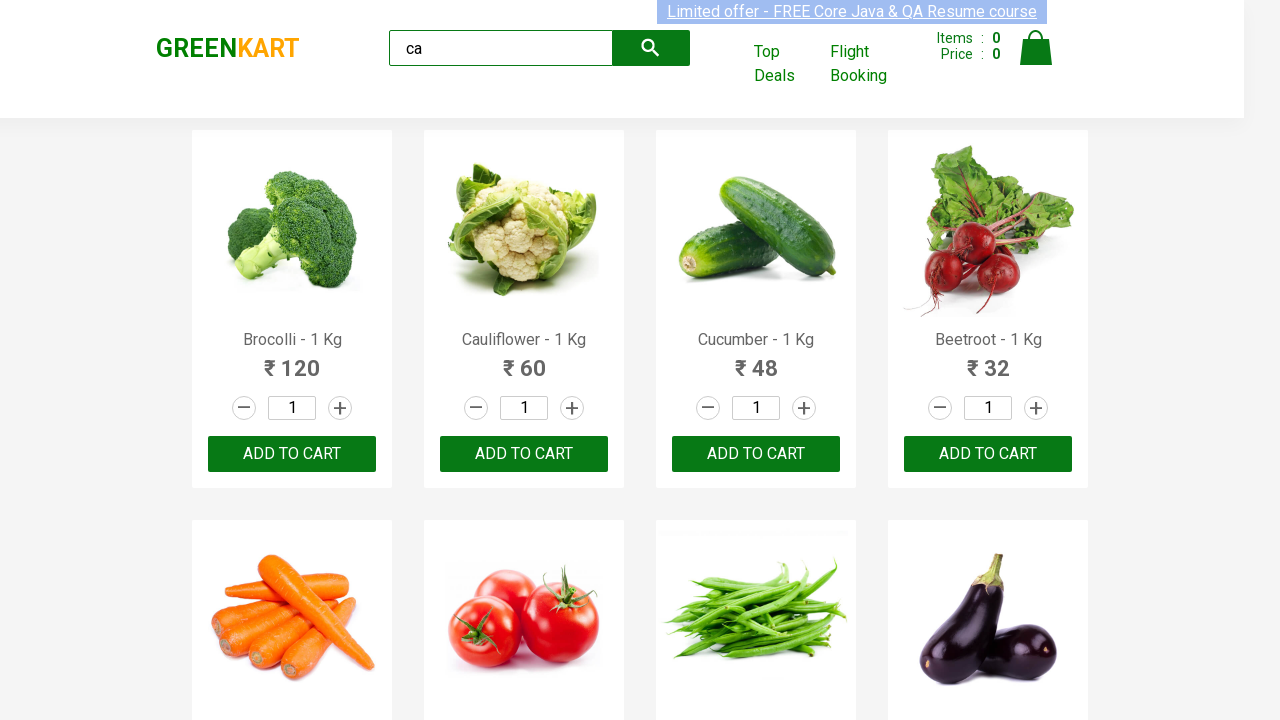

Waited 2 seconds for products to filter
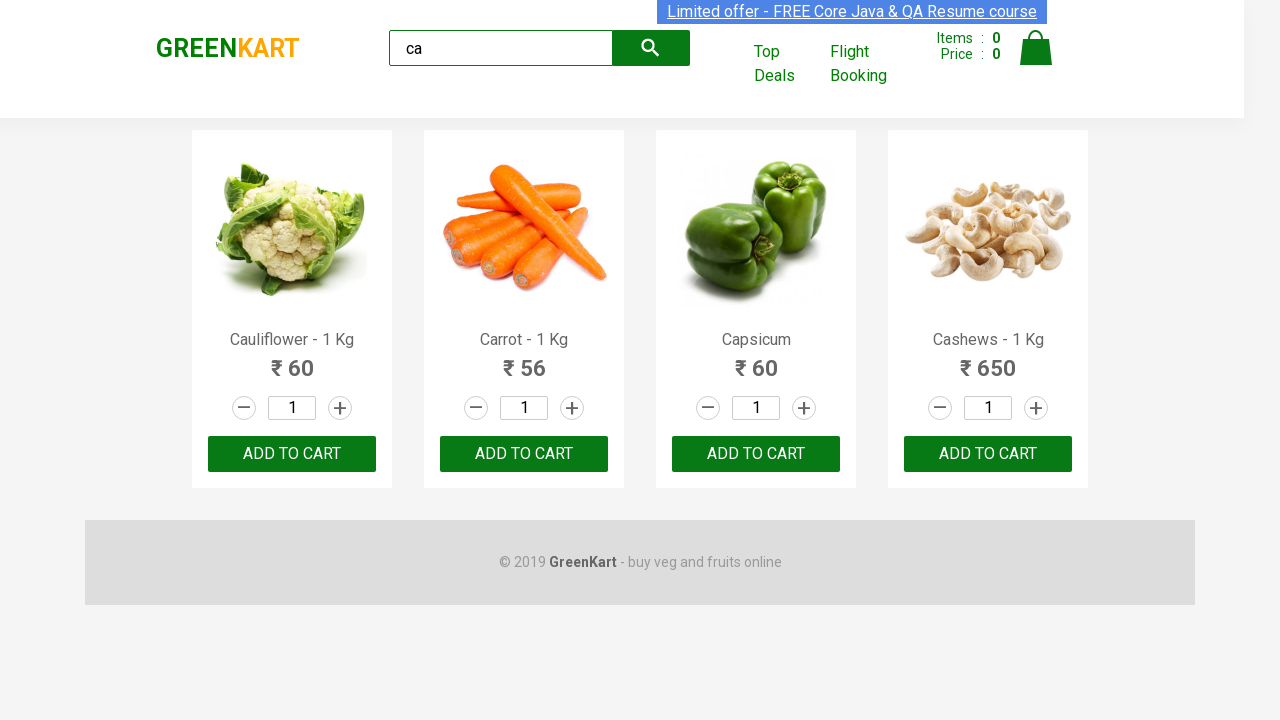

Verified that product elements are displayed
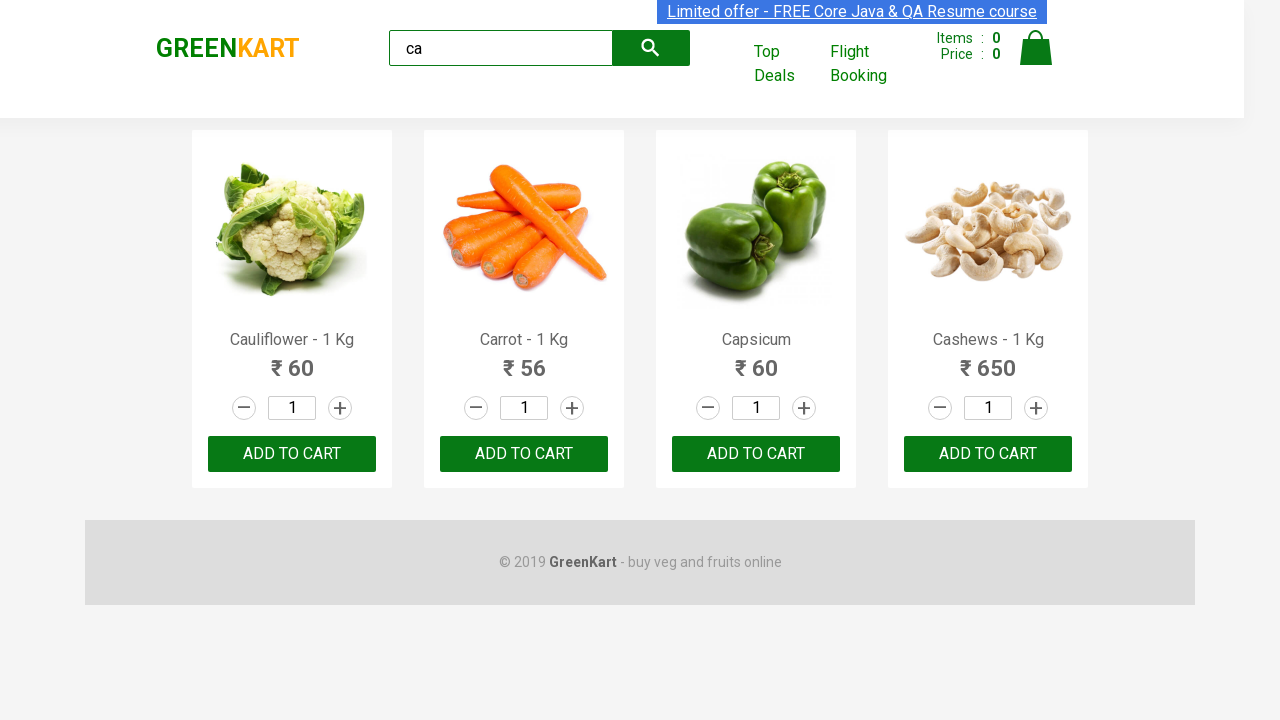

Retrieved all product elements from the page
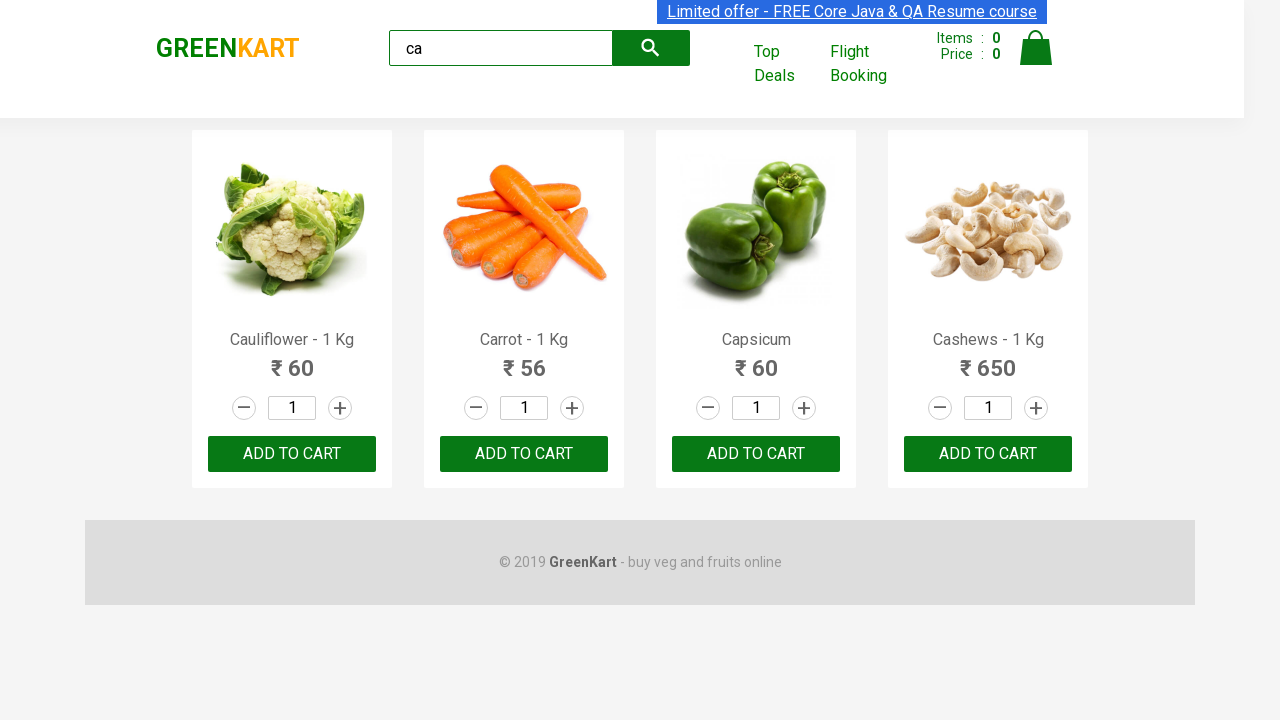

Retrieved product name: 'Cauliflower - 1 Kg'
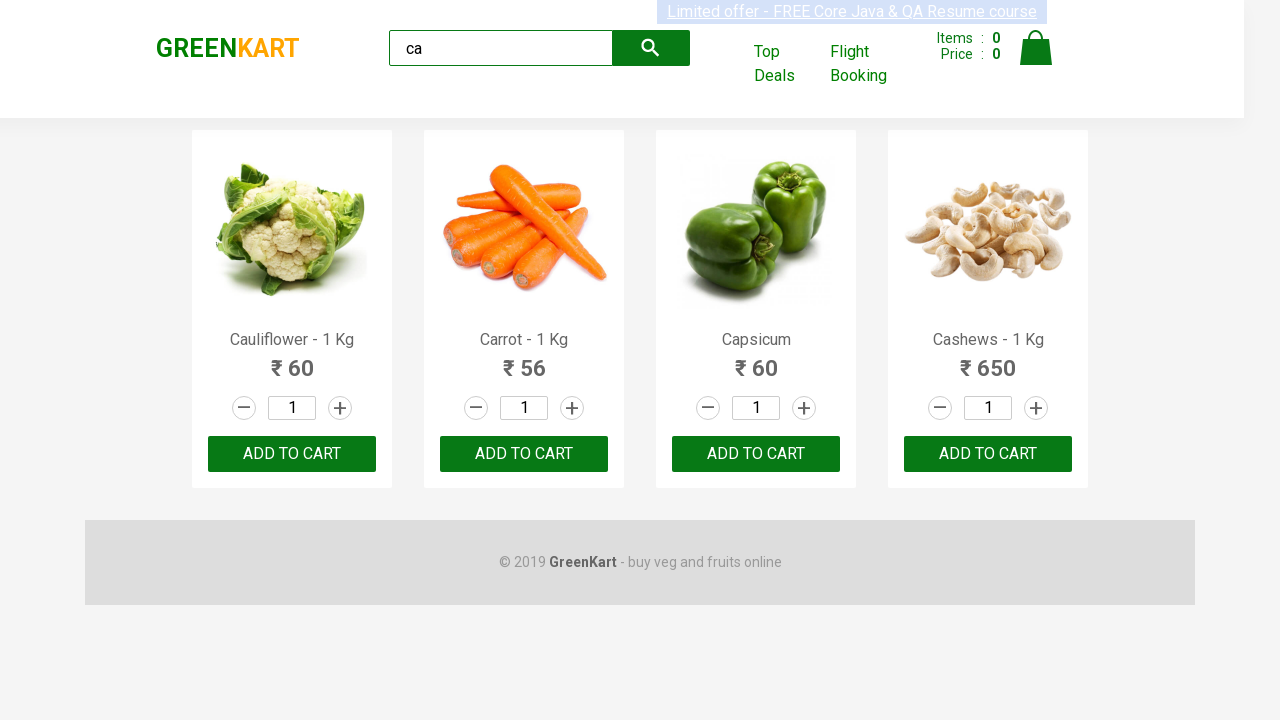

Retrieved product name: 'Carrot - 1 Kg'
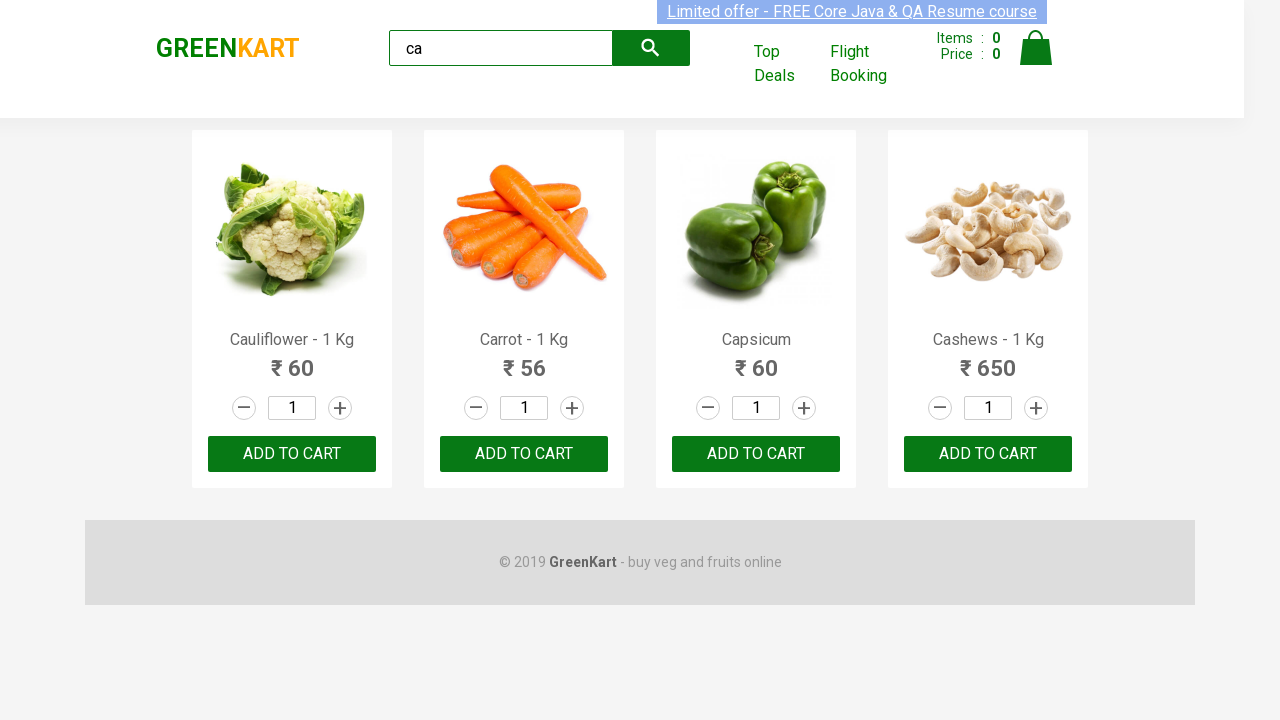

Retrieved product name: 'Capsicum'
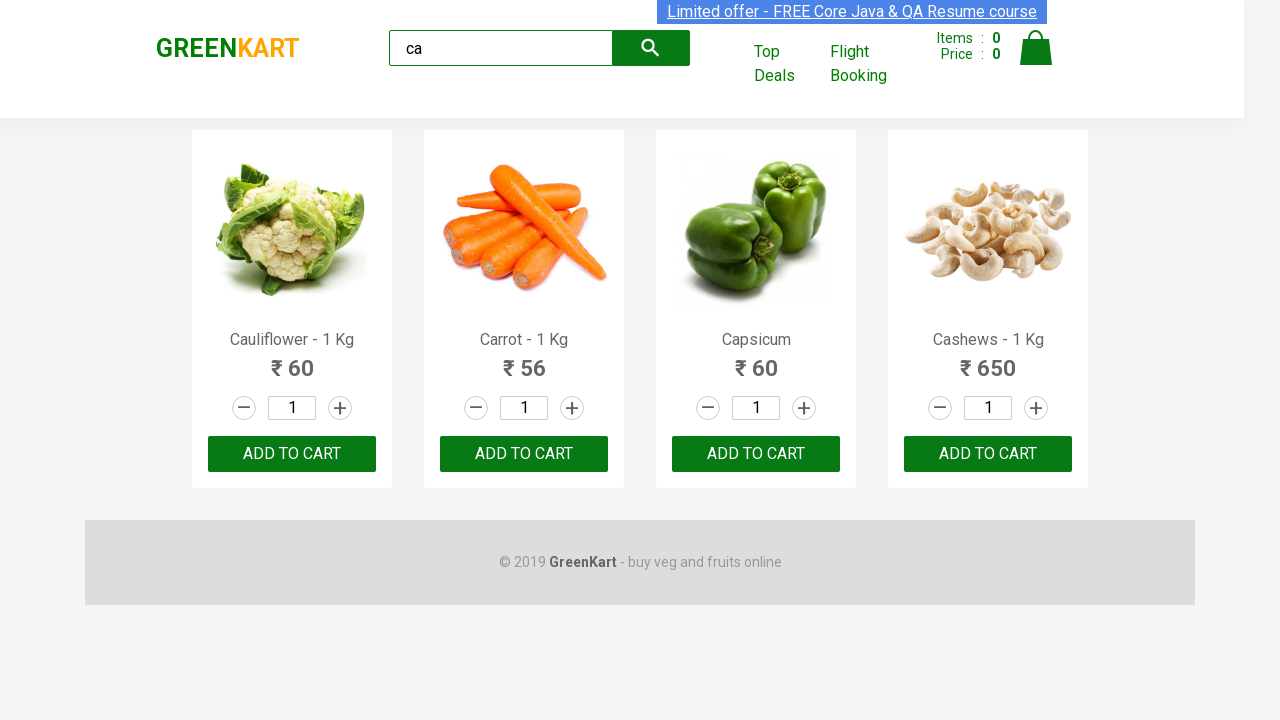

Retrieved product name: 'Cashews - 1 Kg'
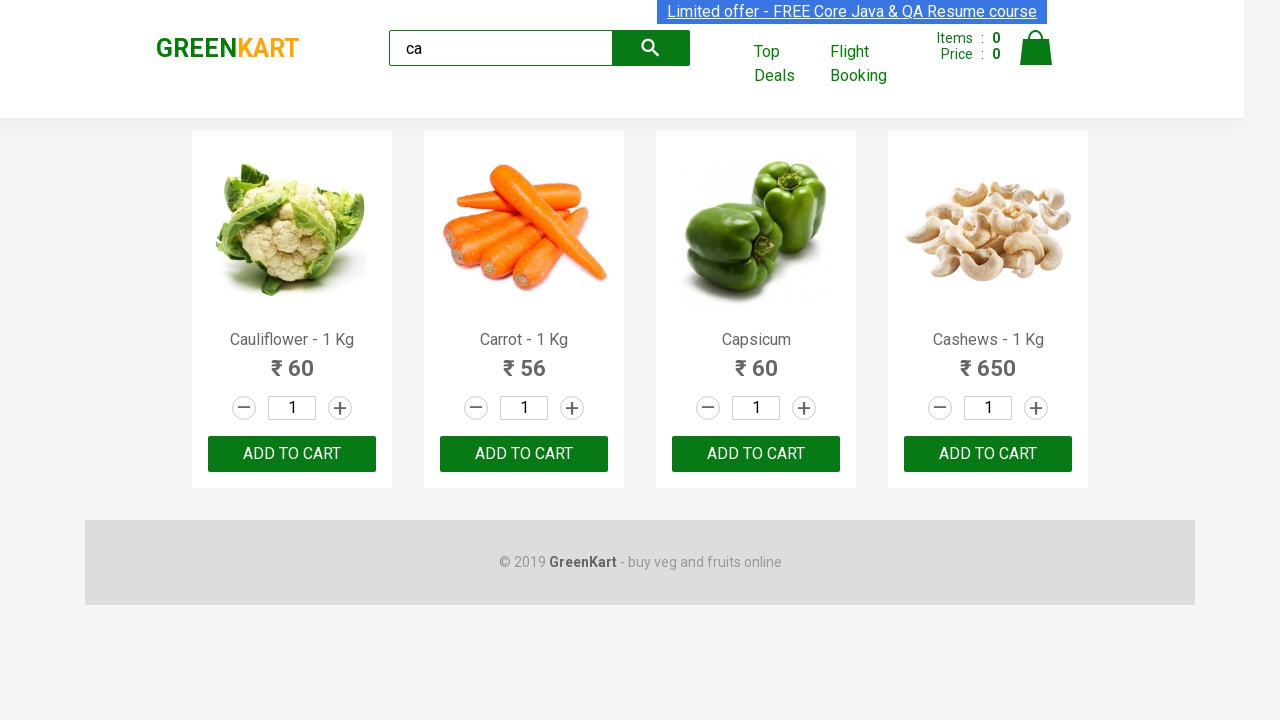

Clicked the button for Cashews product at (988, 454) on div.products .product >> nth=3 >> button
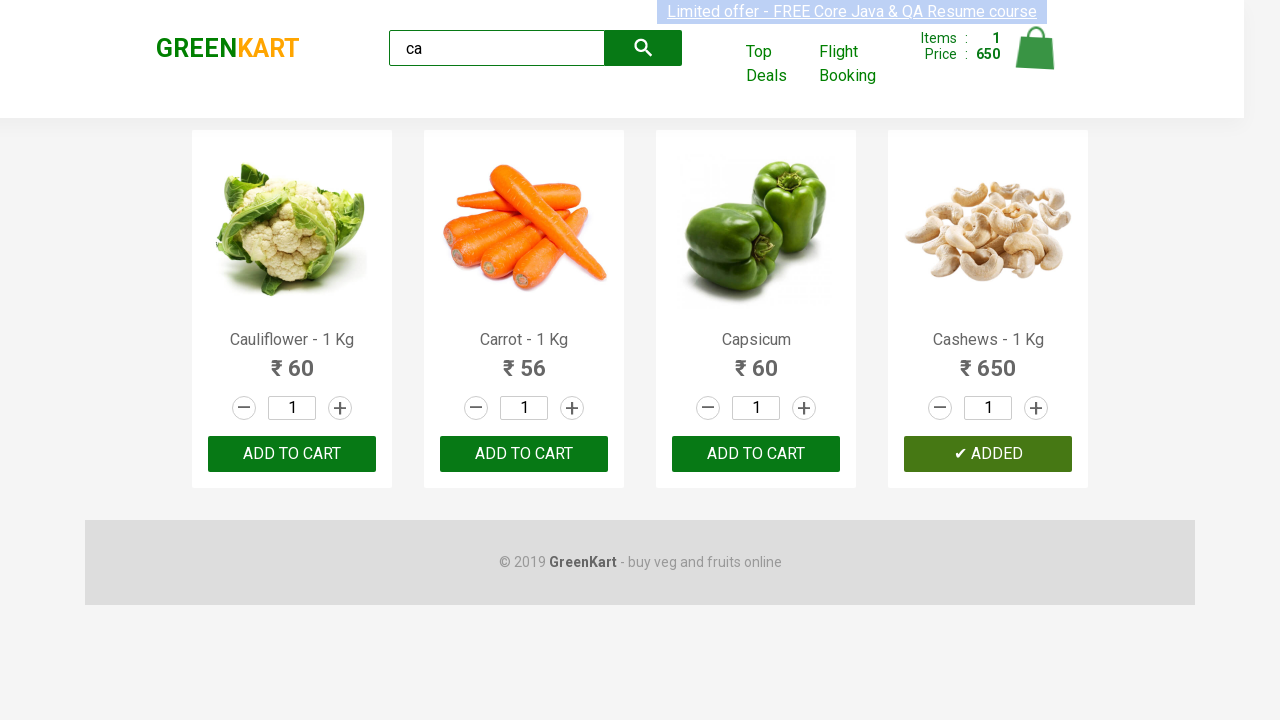

Retrieved brand text: 'GREENKART'
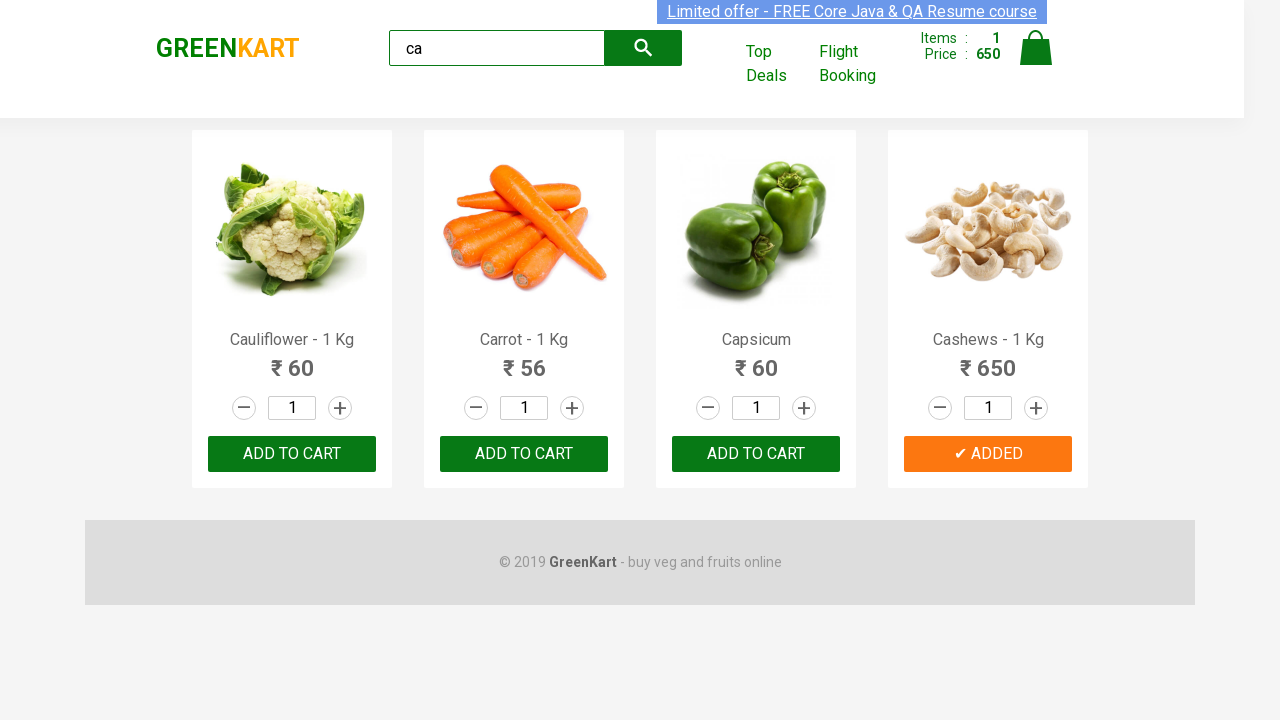

Verified that brand text equals 'GREENKART'
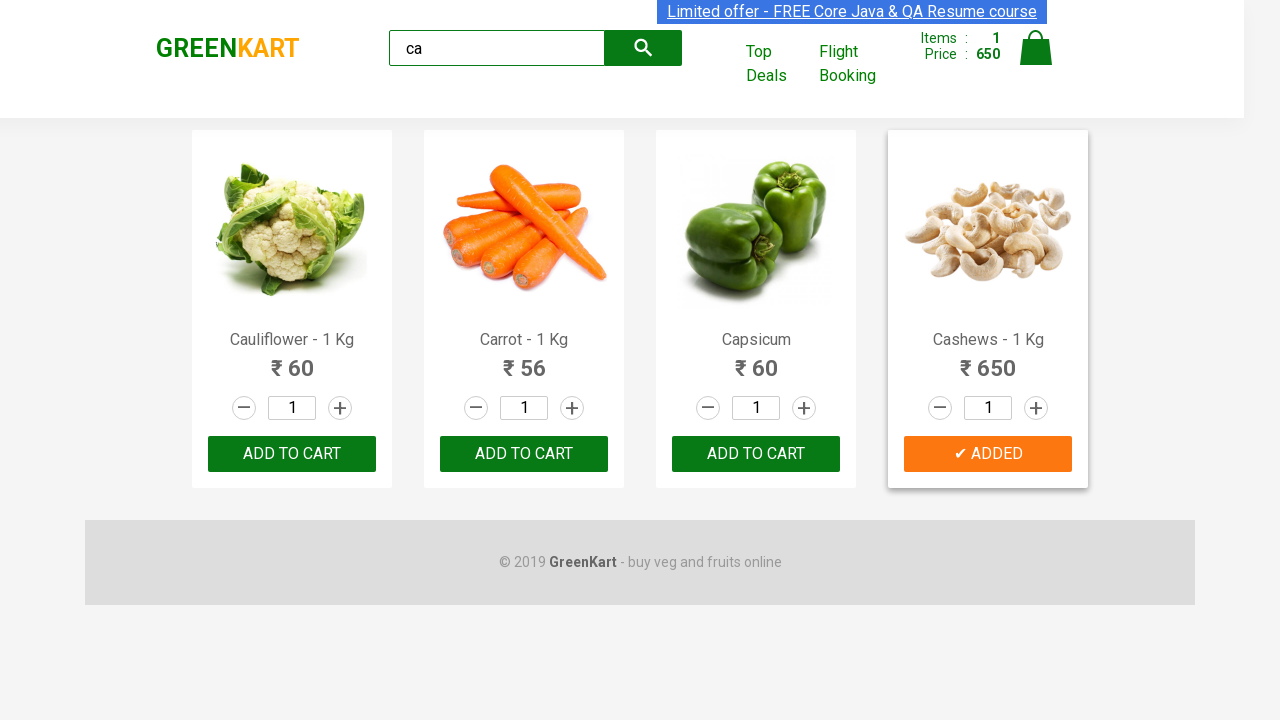

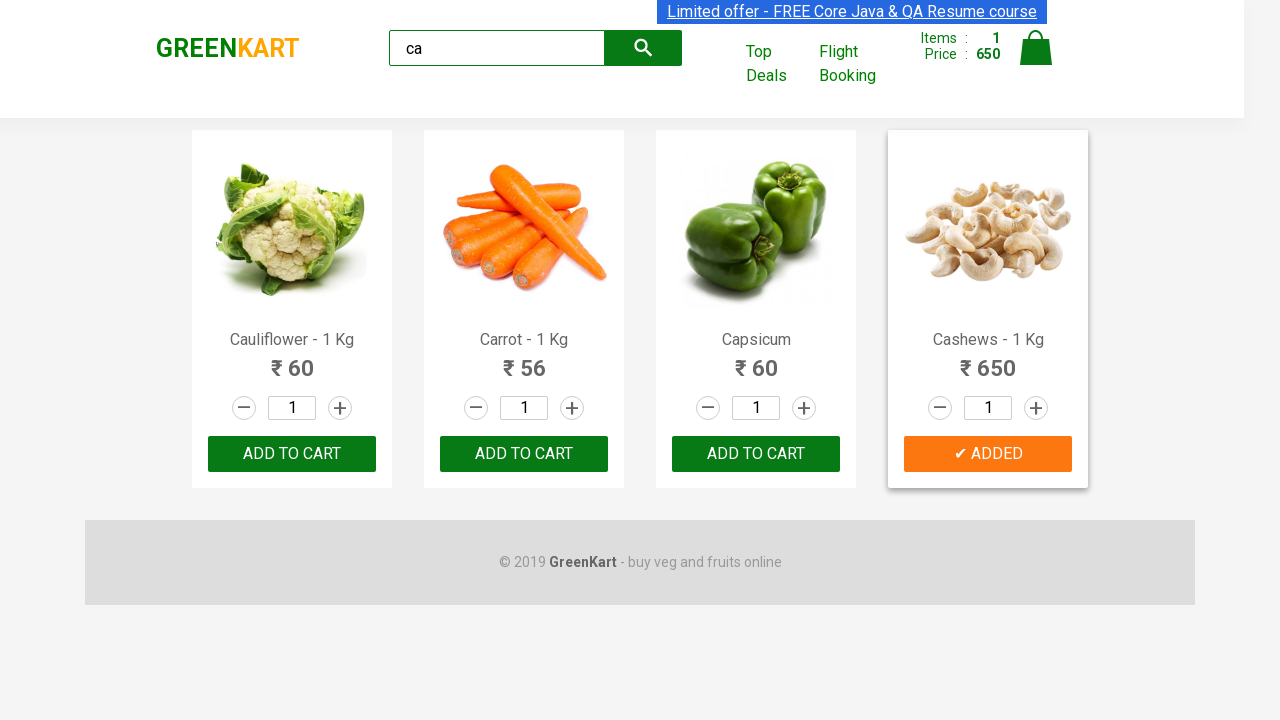